Tests FAQ accordion by clicking question 3 and verifying the answer text about ordering from tomorrow is displayed

Starting URL: https://qa-scooter.praktikum-services.ru/

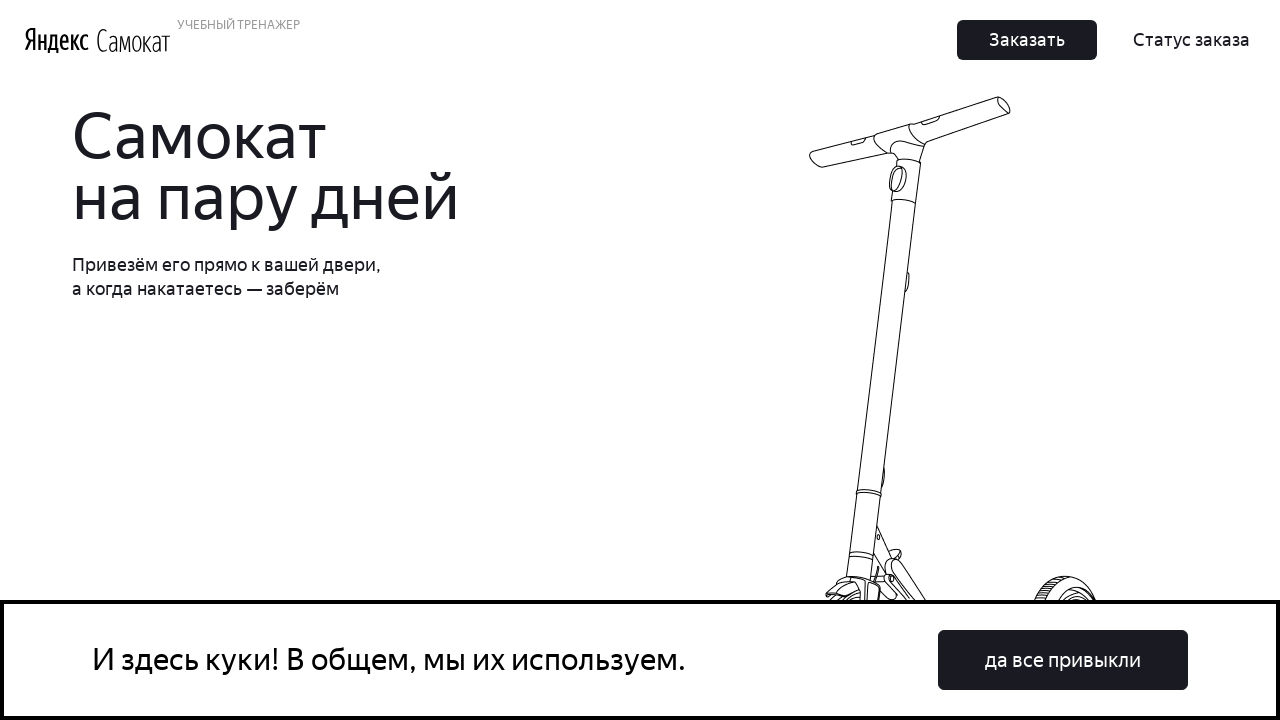

Scrolled to FAQ accordion section
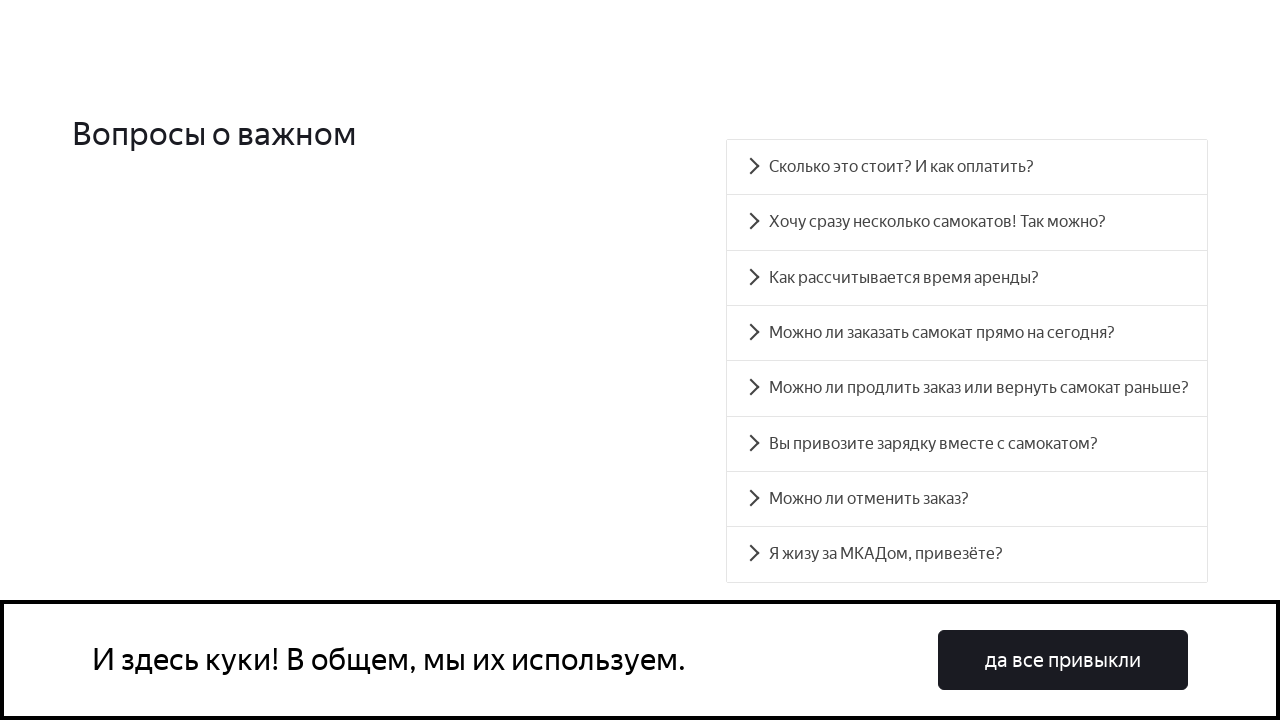

Clicked on question 3 in FAQ accordion at (967, 333) on .accordion__item >> nth=3 >> .accordion__button
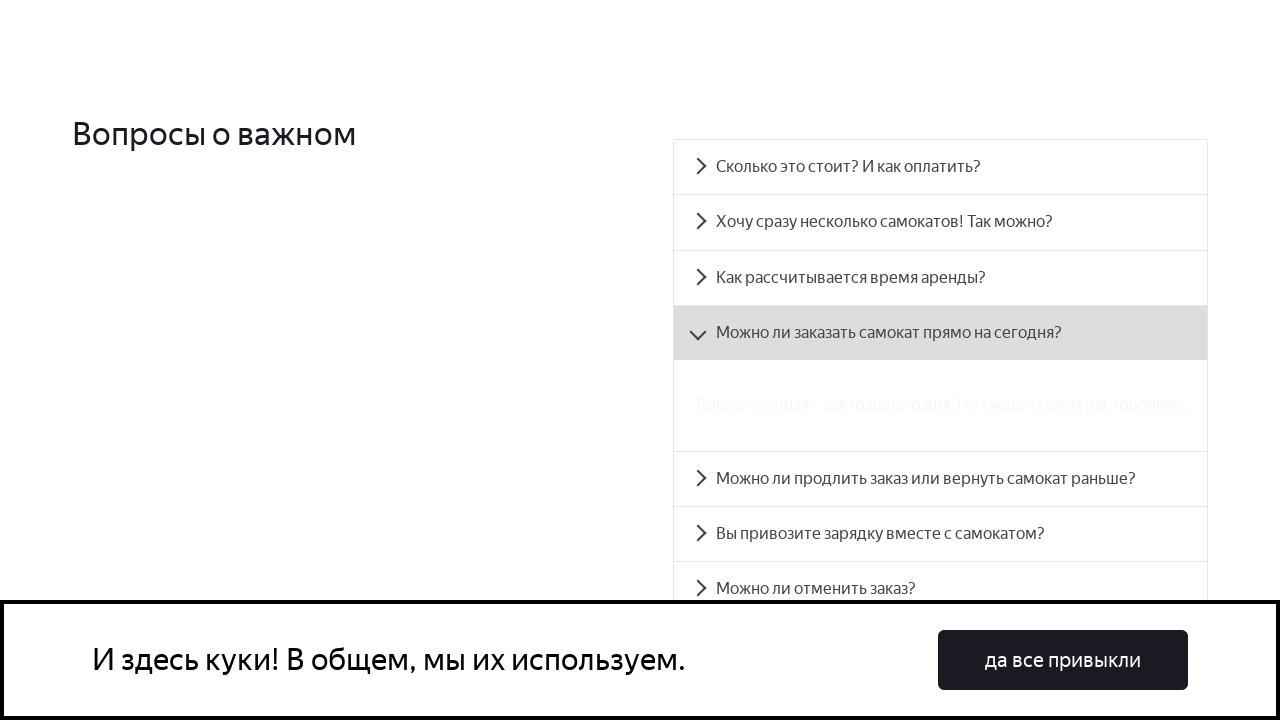

Answer panel became visible
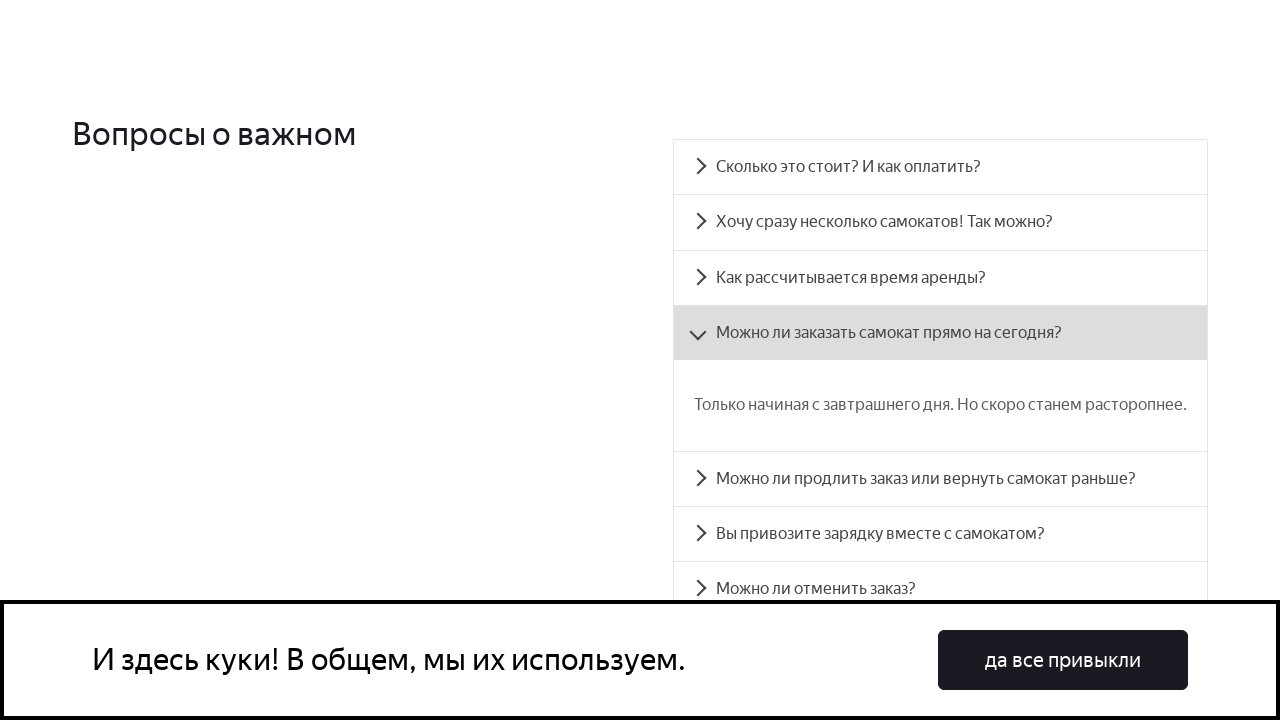

Verified answer text contains 'Только начиная с завтрашнего дня' (ordering from tomorrow)
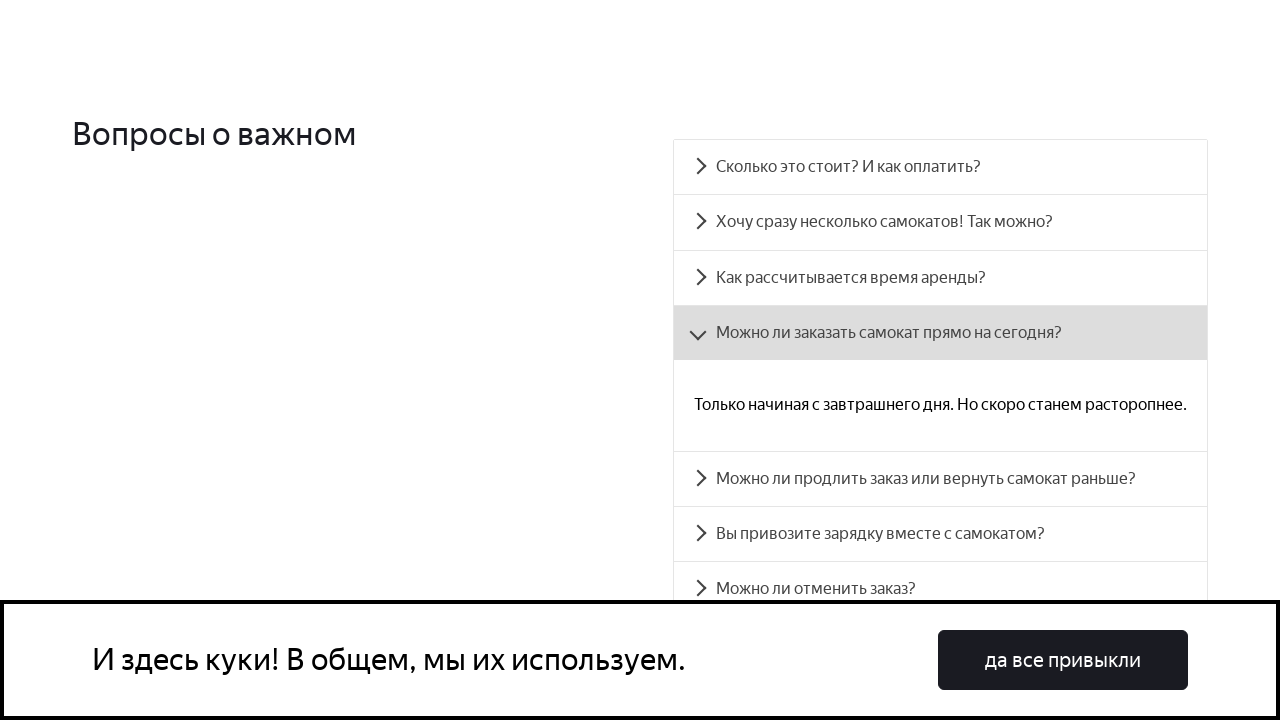

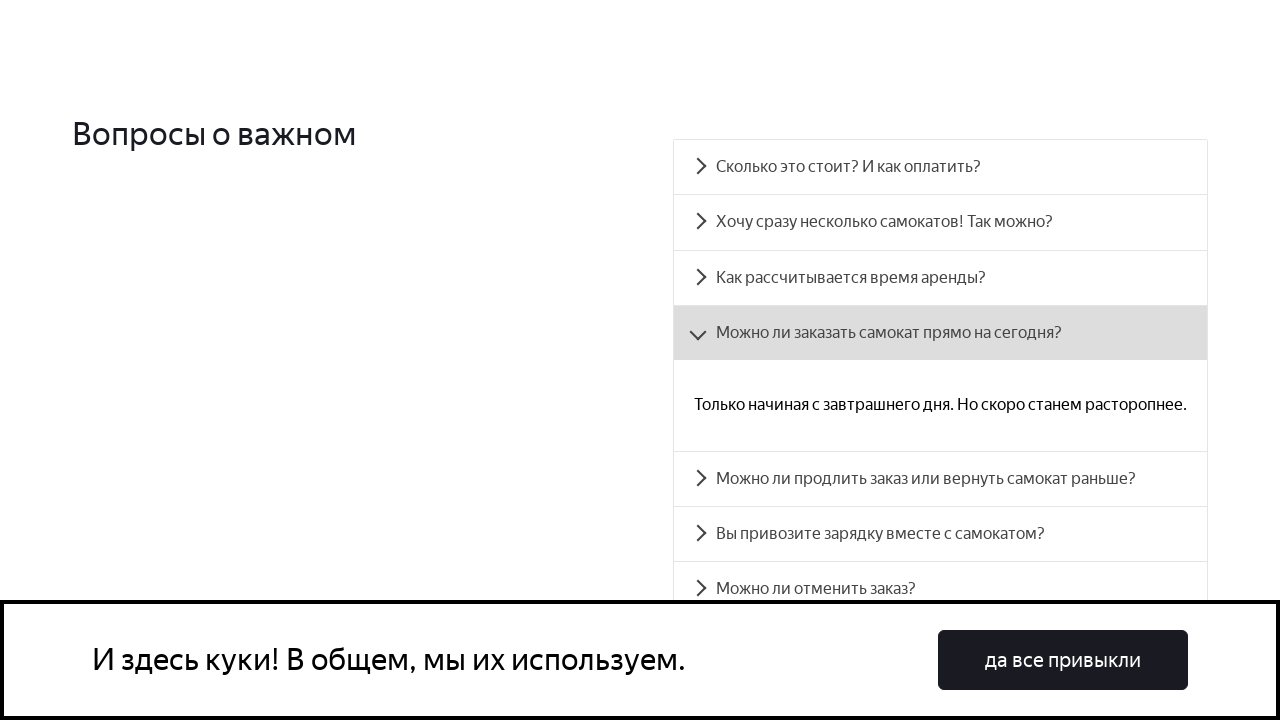